Navigates to Myntra e-commerce website and maximizes the browser window to verify the page loads successfully.

Starting URL: https://www.myntra.com/

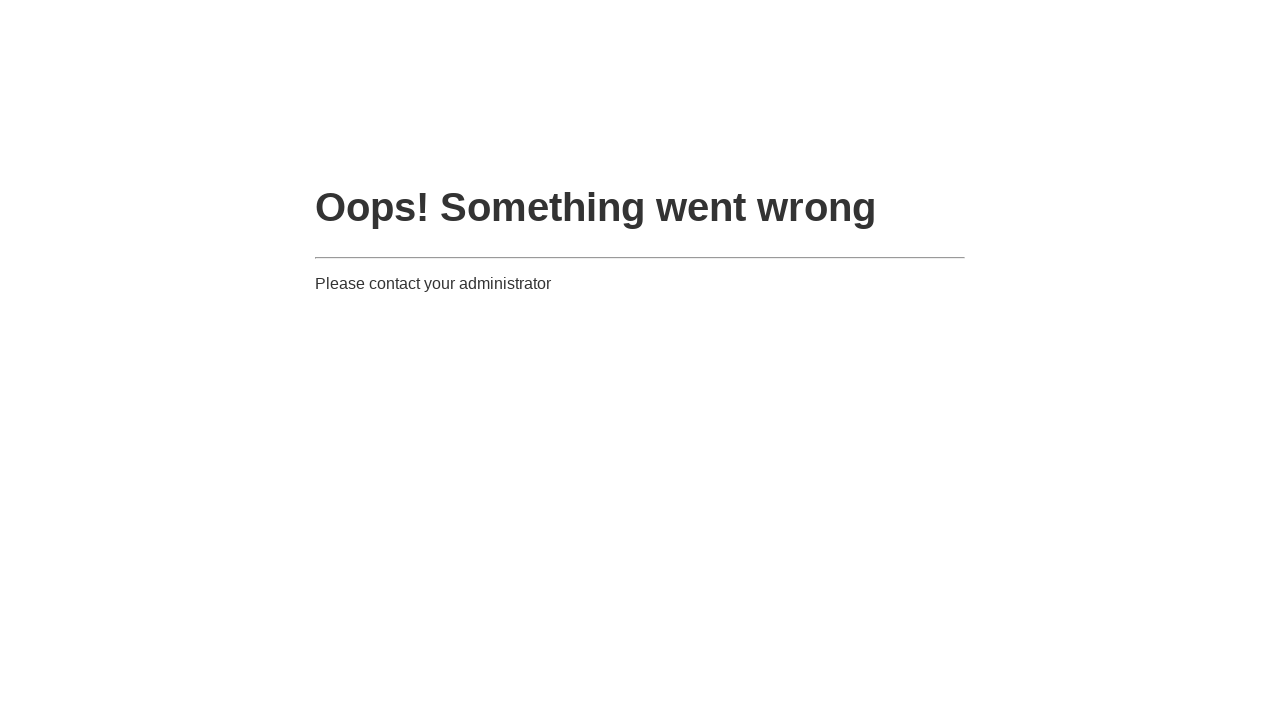

Set viewport size to 1920x1080
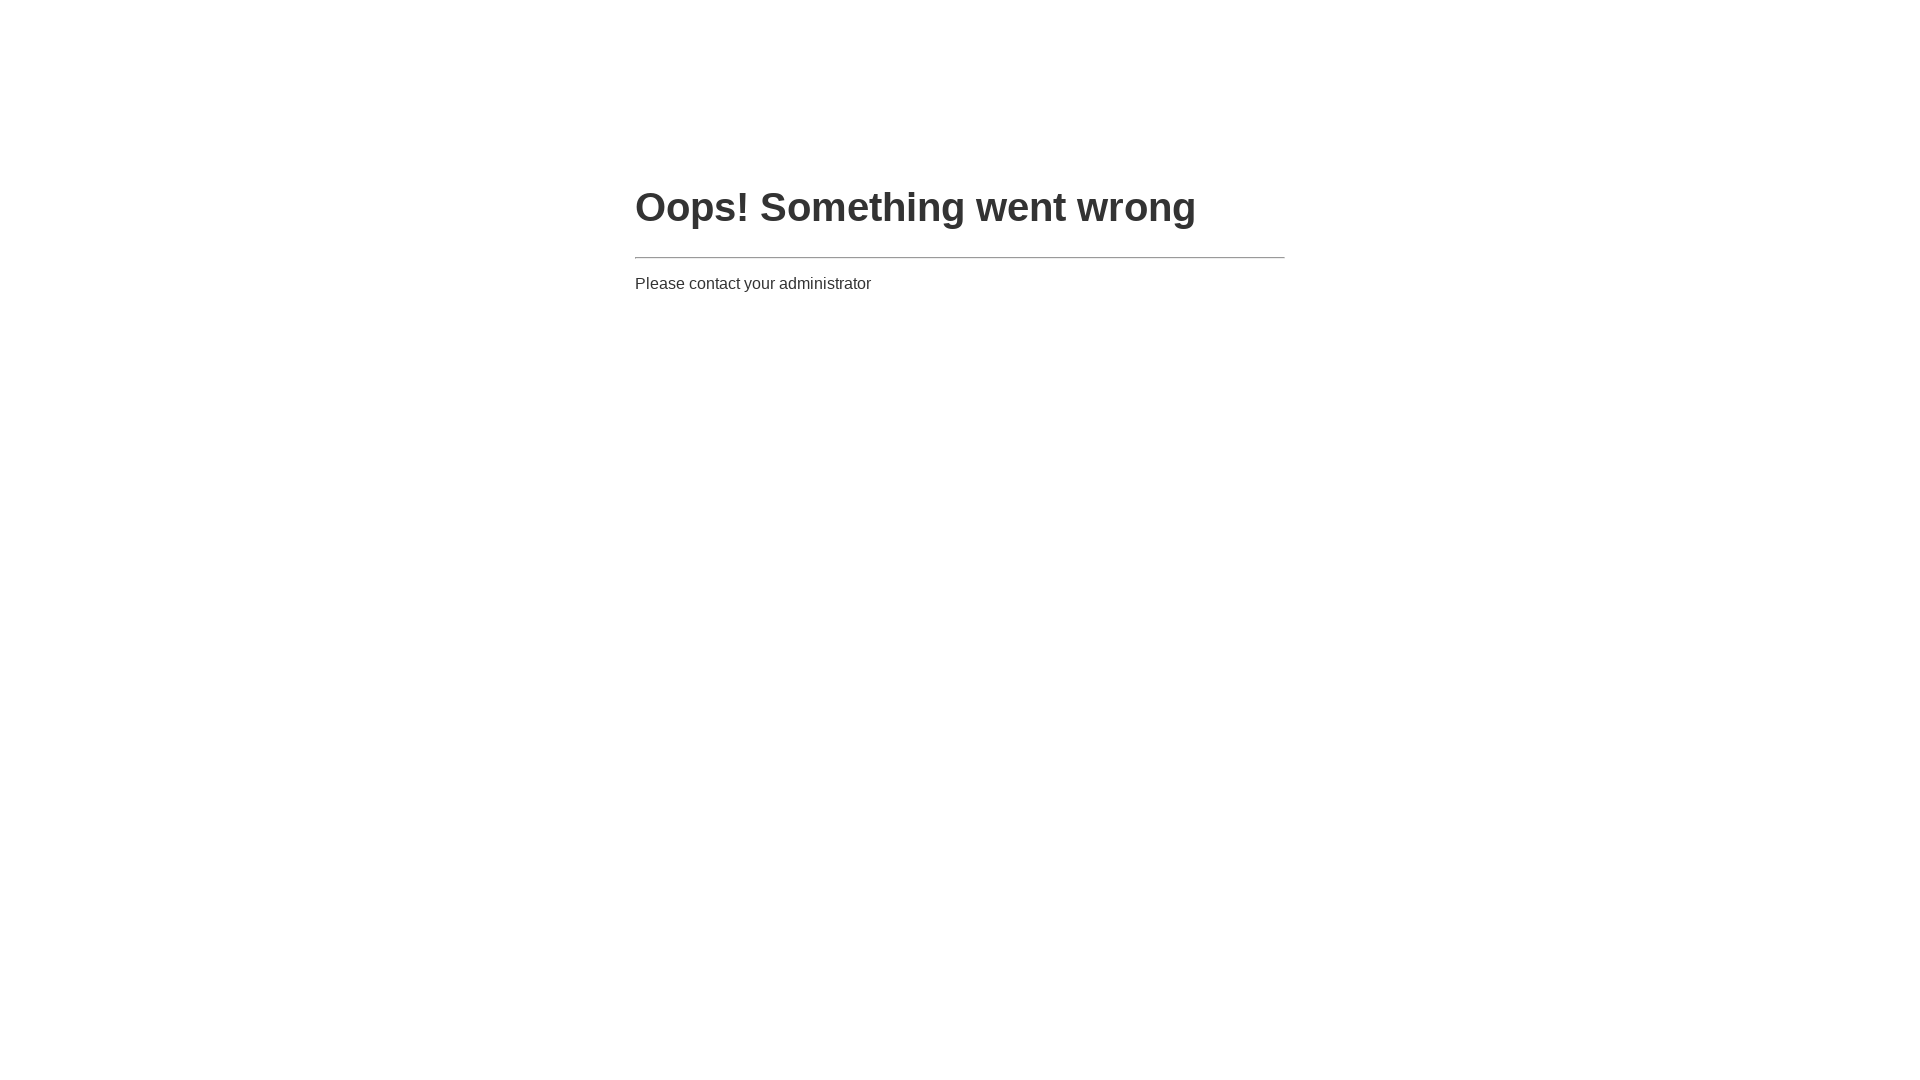

Page DOM content loaded successfully
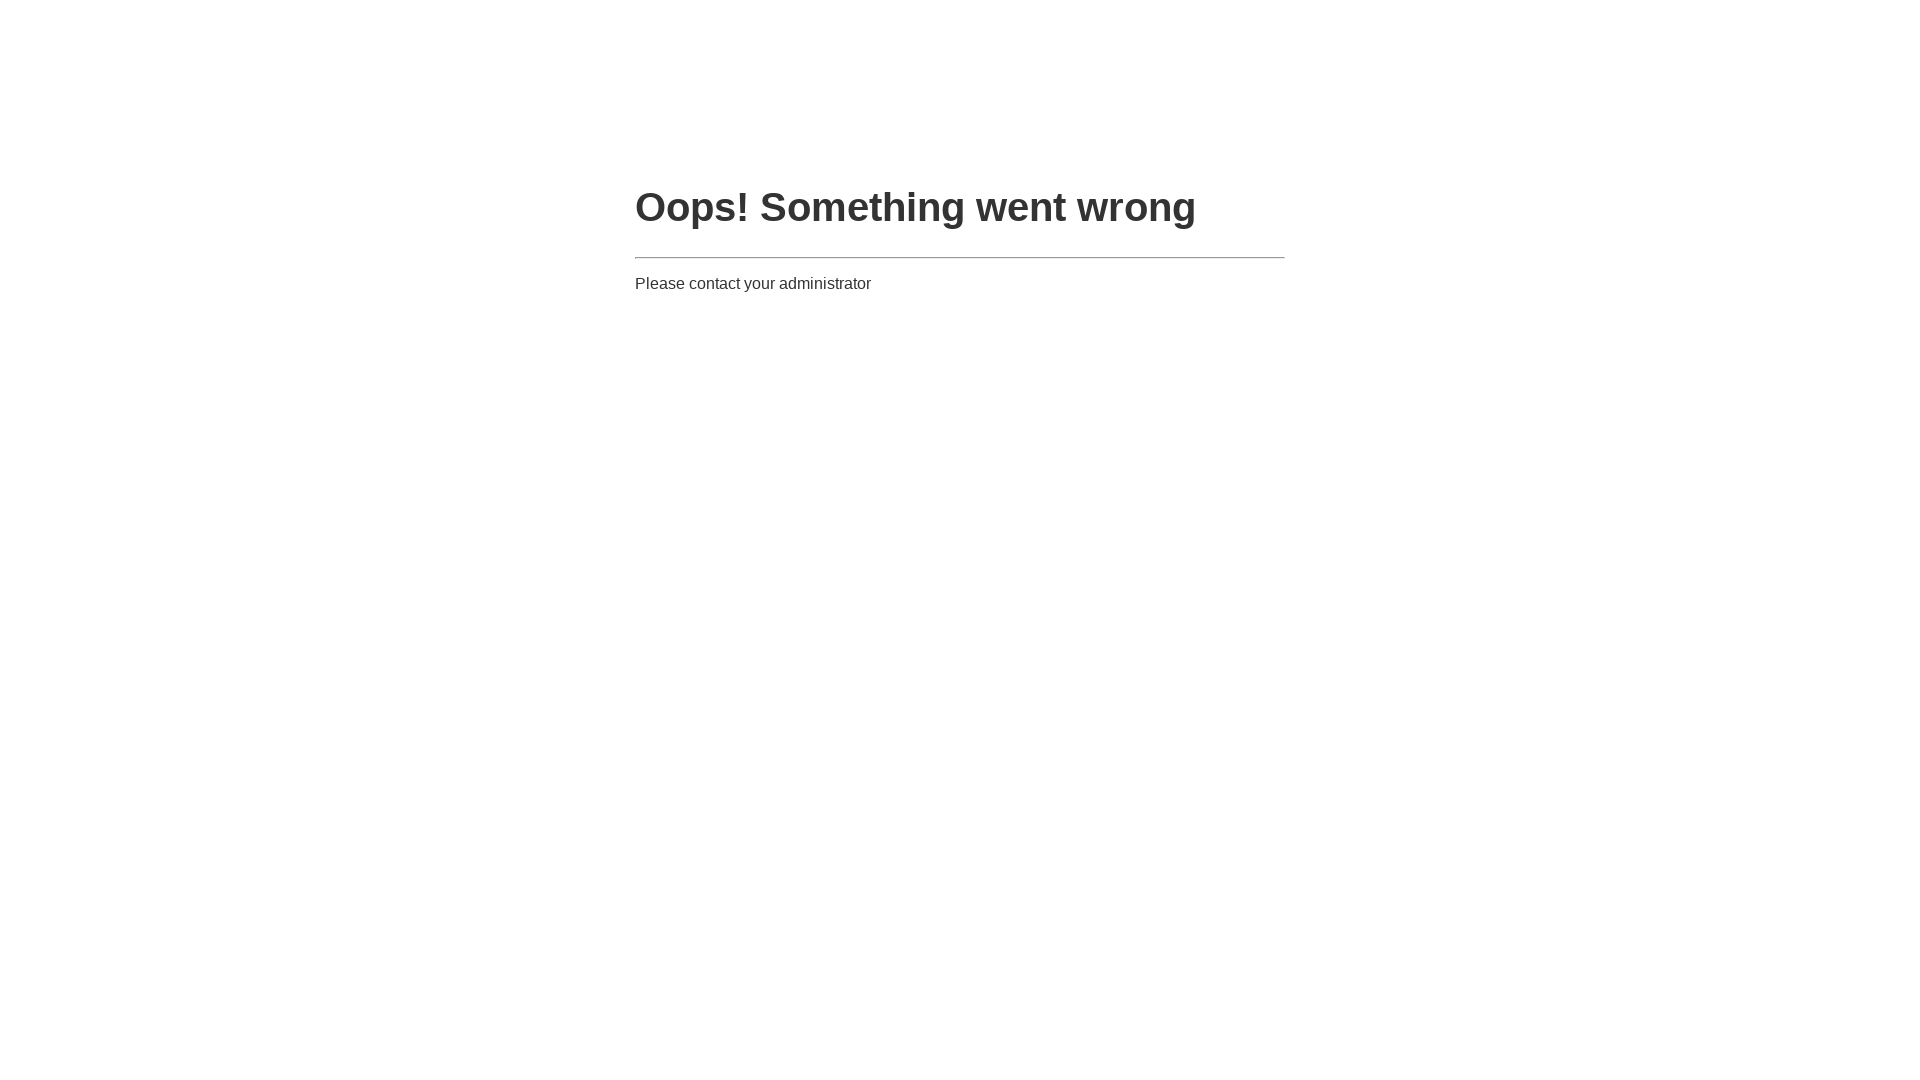

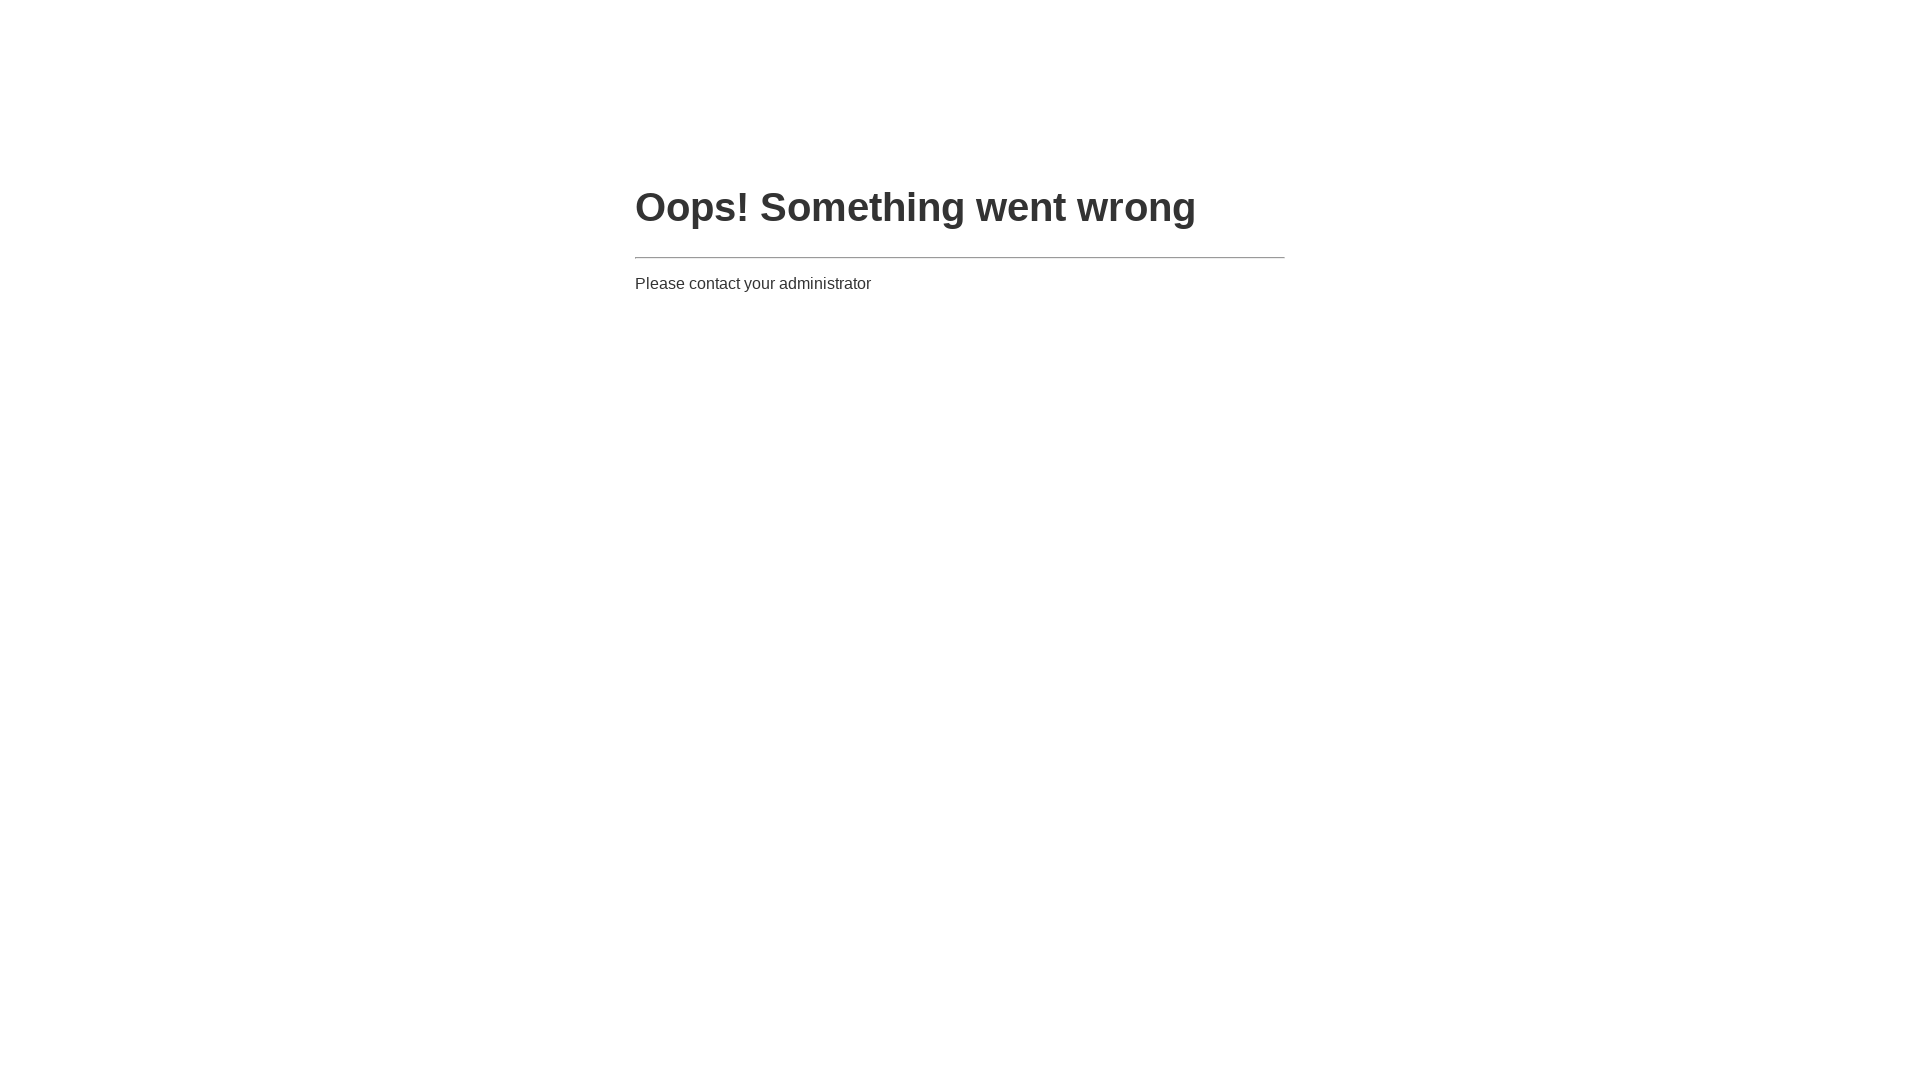